Tests JavaScript alert handling by clicking buttons that trigger JS Alert, JS Confirm, and JS Prompt dialogs, then verifying the results after accepting/interacting with each alert type.

Starting URL: https://the-internet.herokuapp.com/javascript_alerts

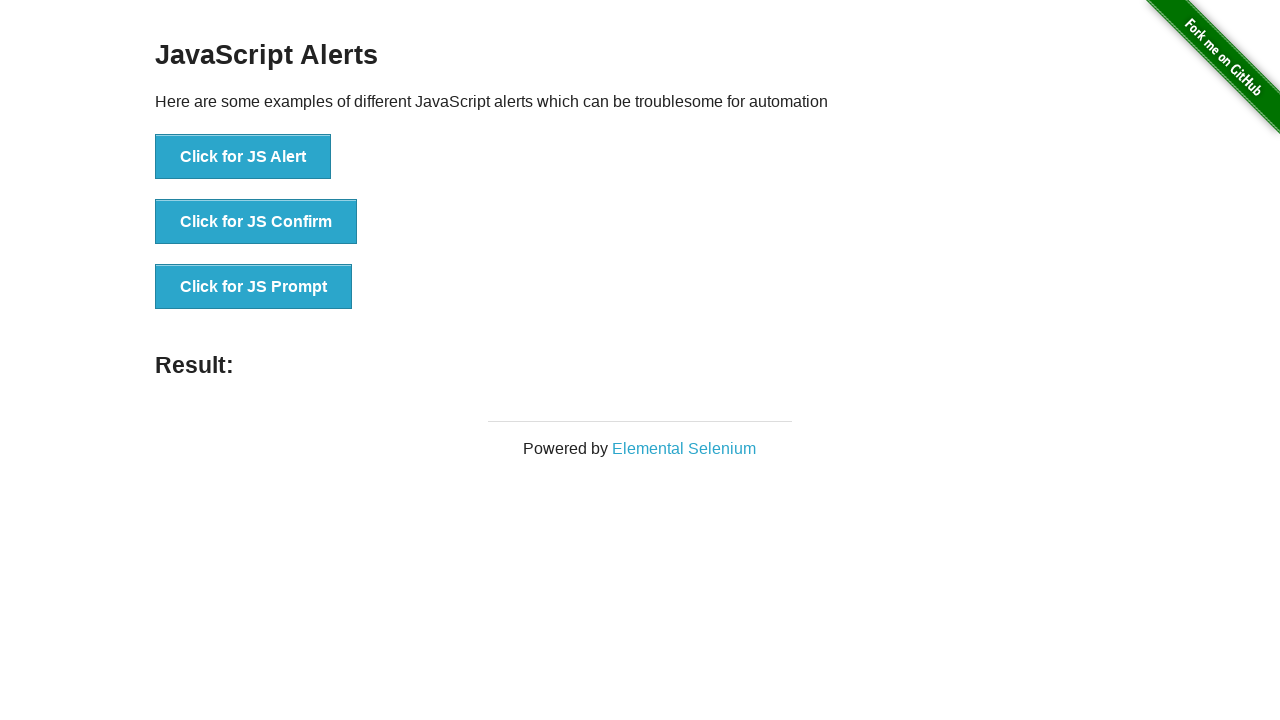

Waited for page to load - h3 element visible
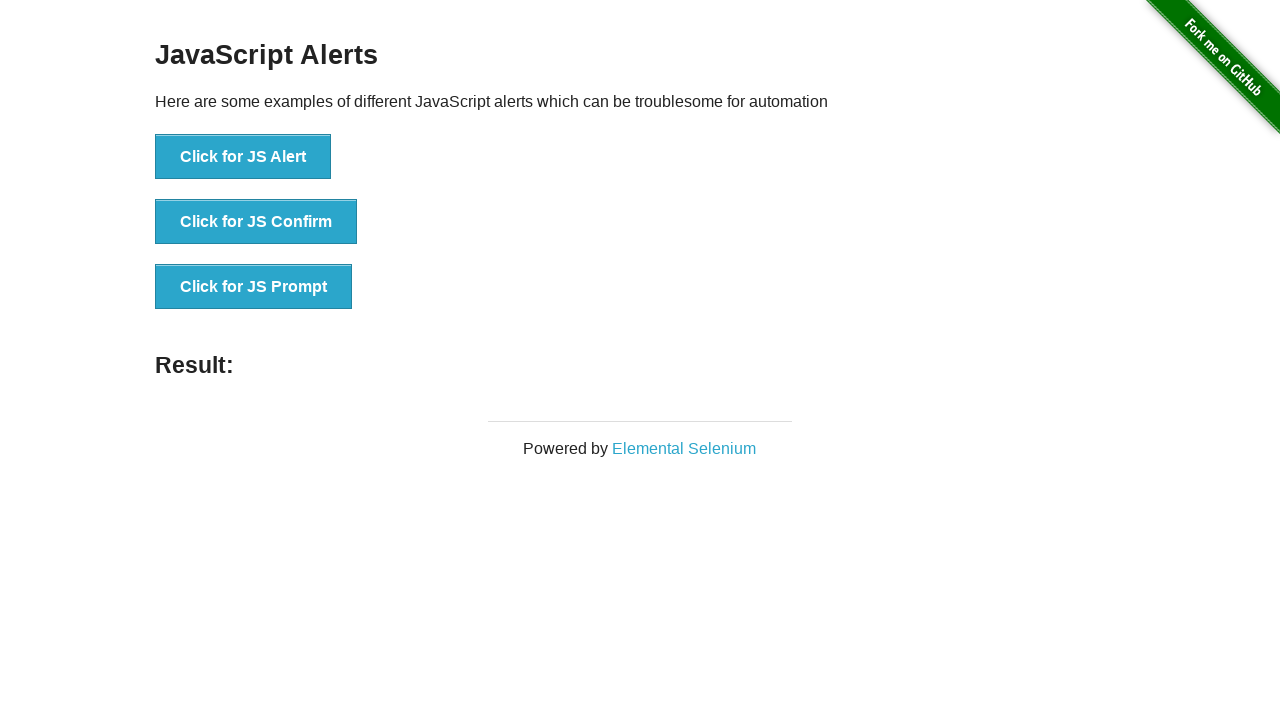

Clicked JS Alert button at (243, 157) on button[onclick='jsAlert()']
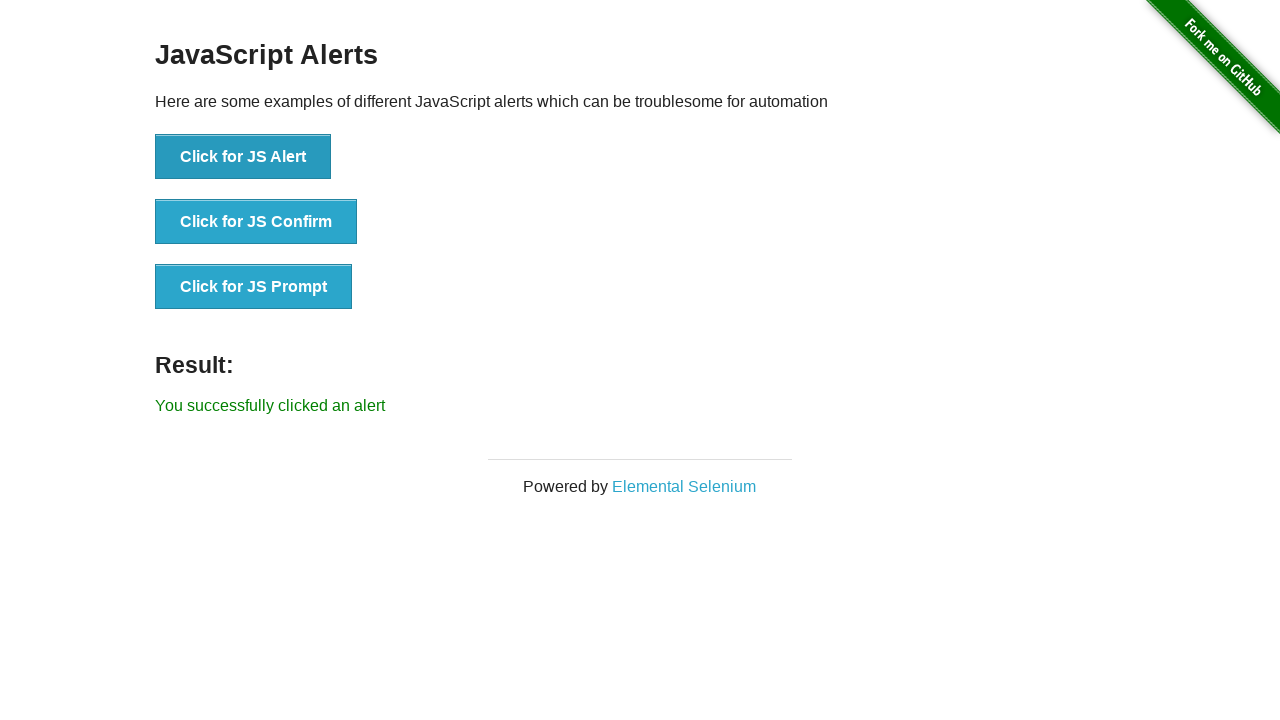

Set up dialog handler to accept alerts
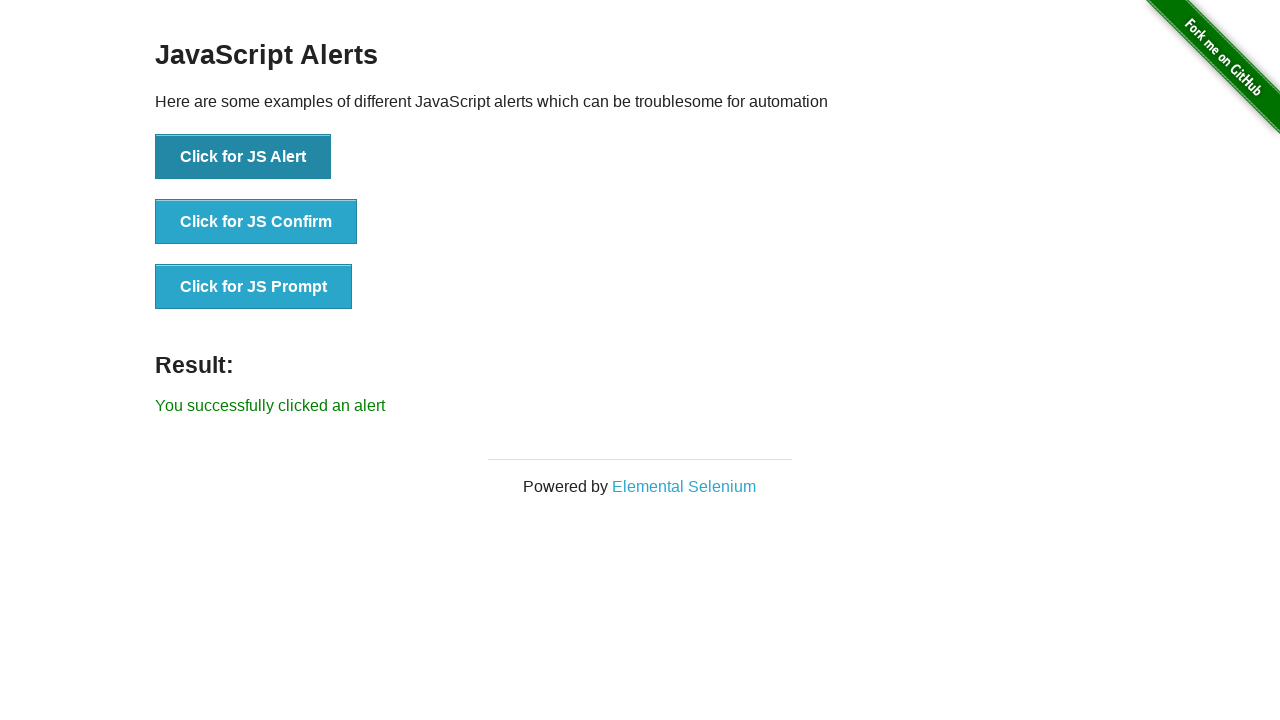

Clicked JS Alert button again at (243, 157) on button[onclick='jsAlert()']
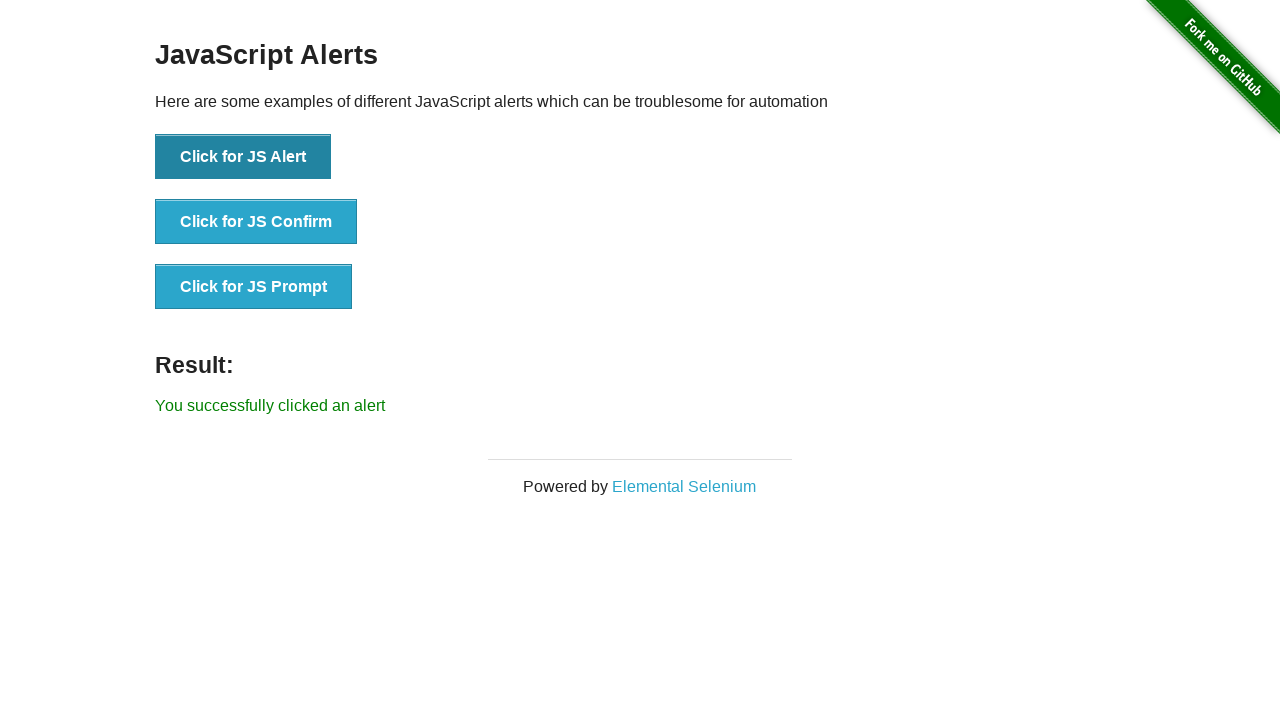

Result message appeared after accepting JS Alert
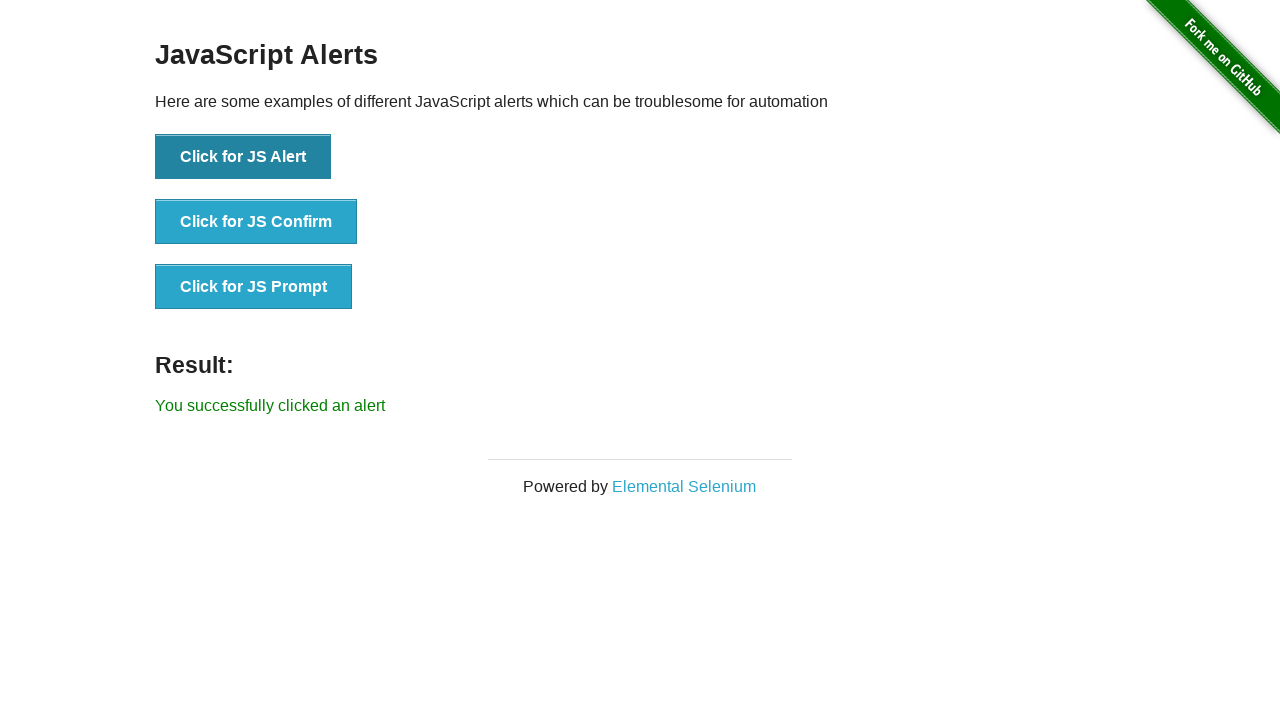

Set up dialog handler to accept confirmation
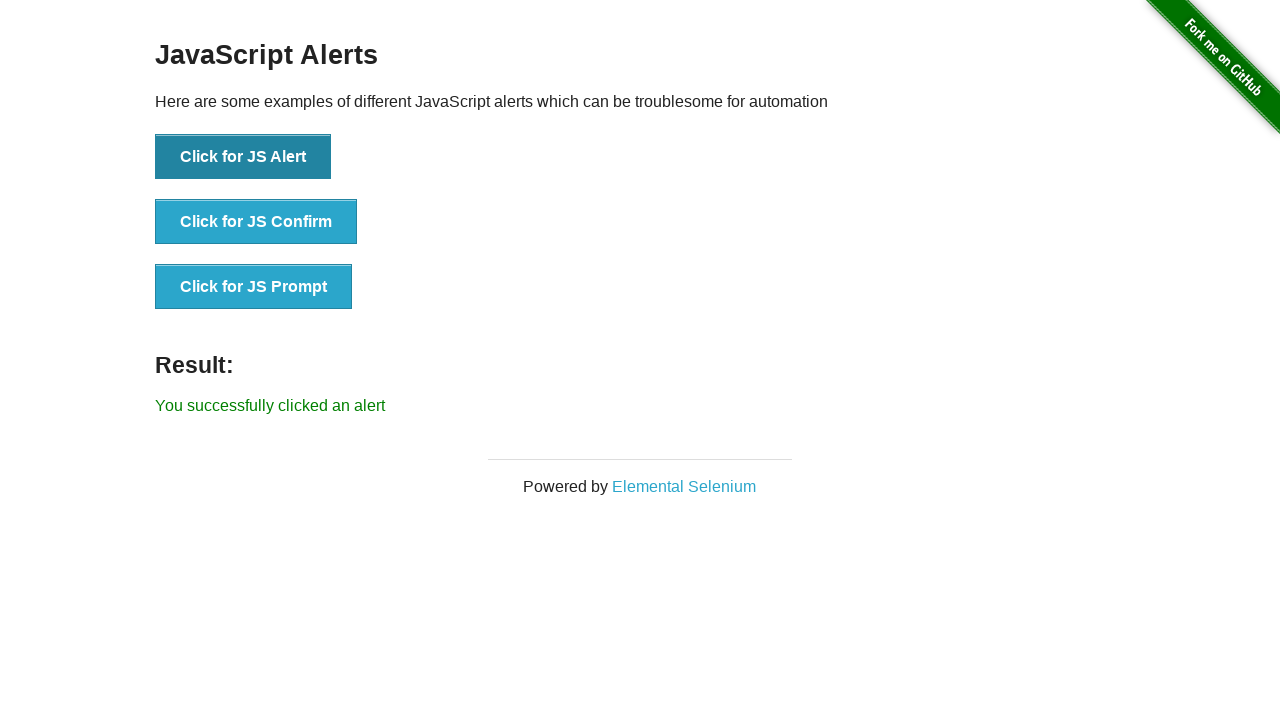

Clicked JS Confirm button at (256, 222) on button[onclick='jsConfirm()']
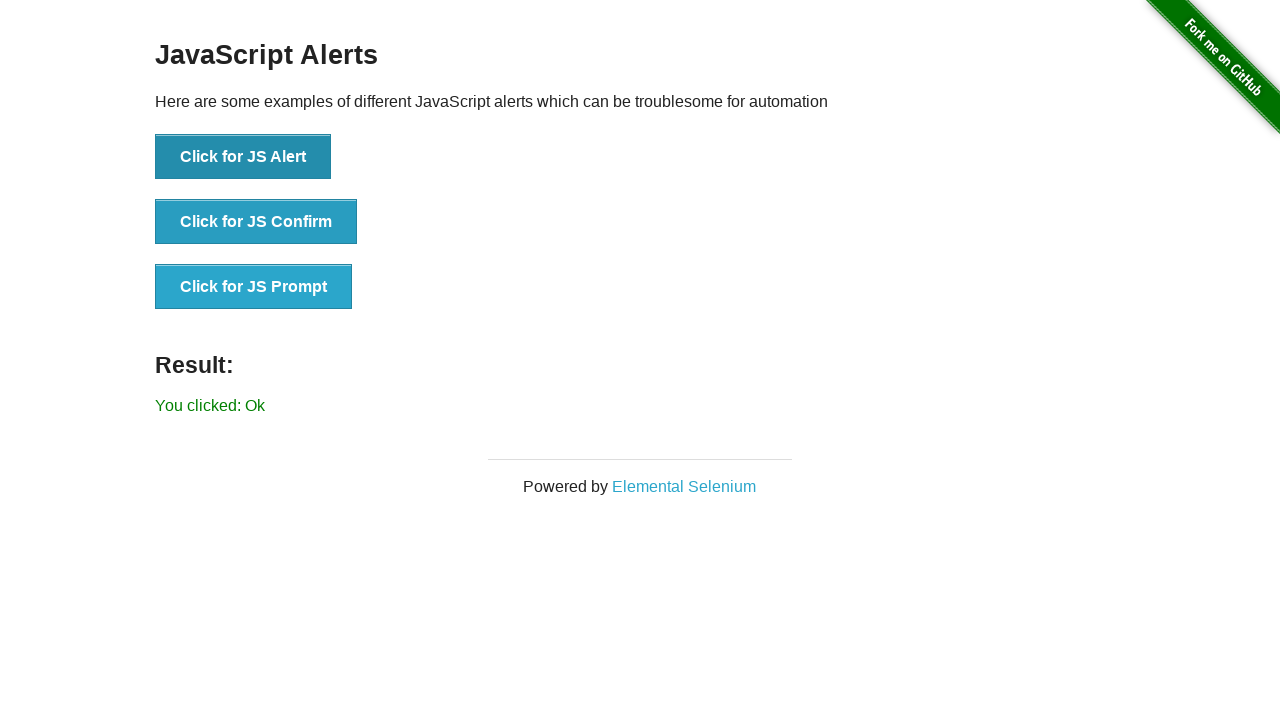

Result message appeared after accepting JS Confirm
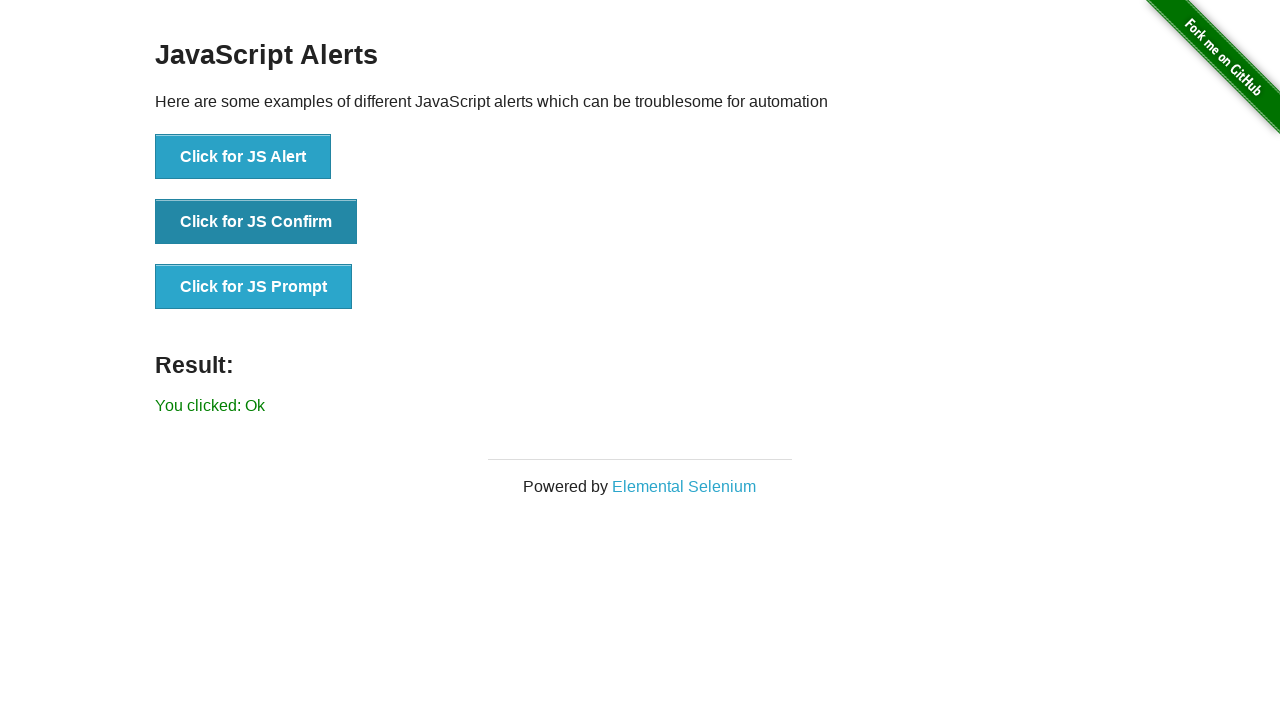

Set up dialog handler to input text and accept prompt
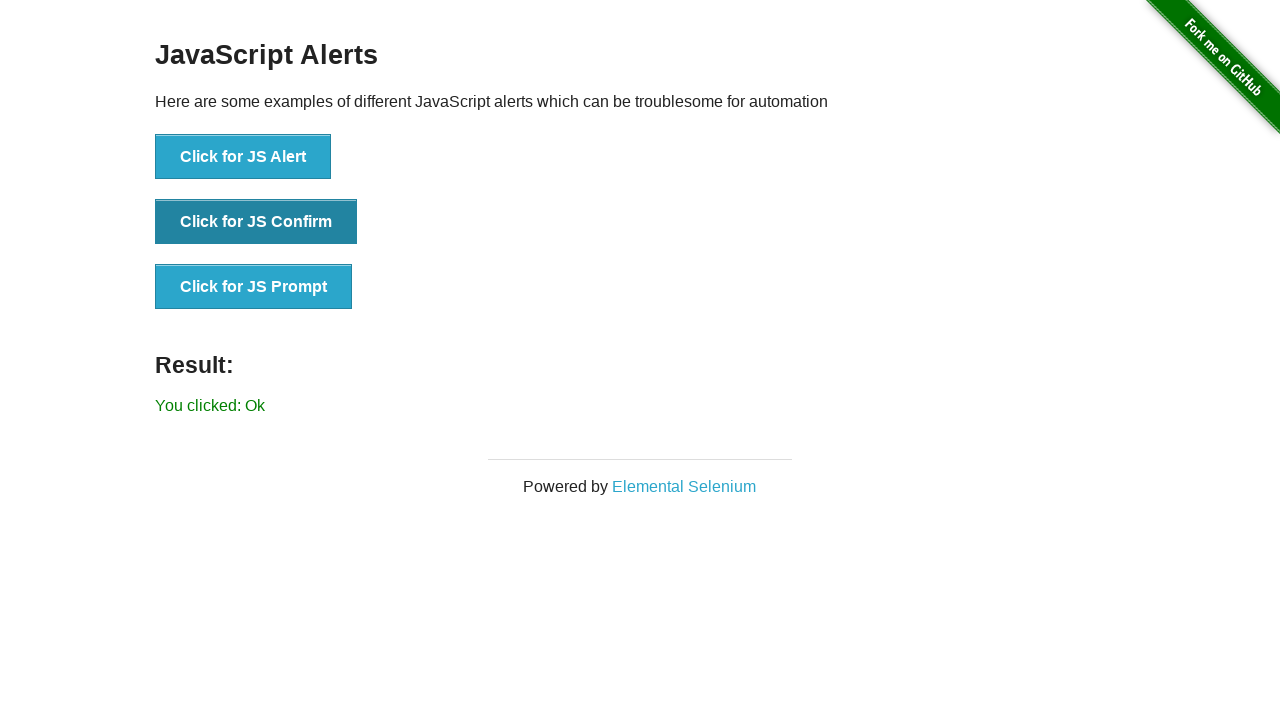

Clicked JS Prompt button at (254, 287) on button[onclick='jsPrompt()']
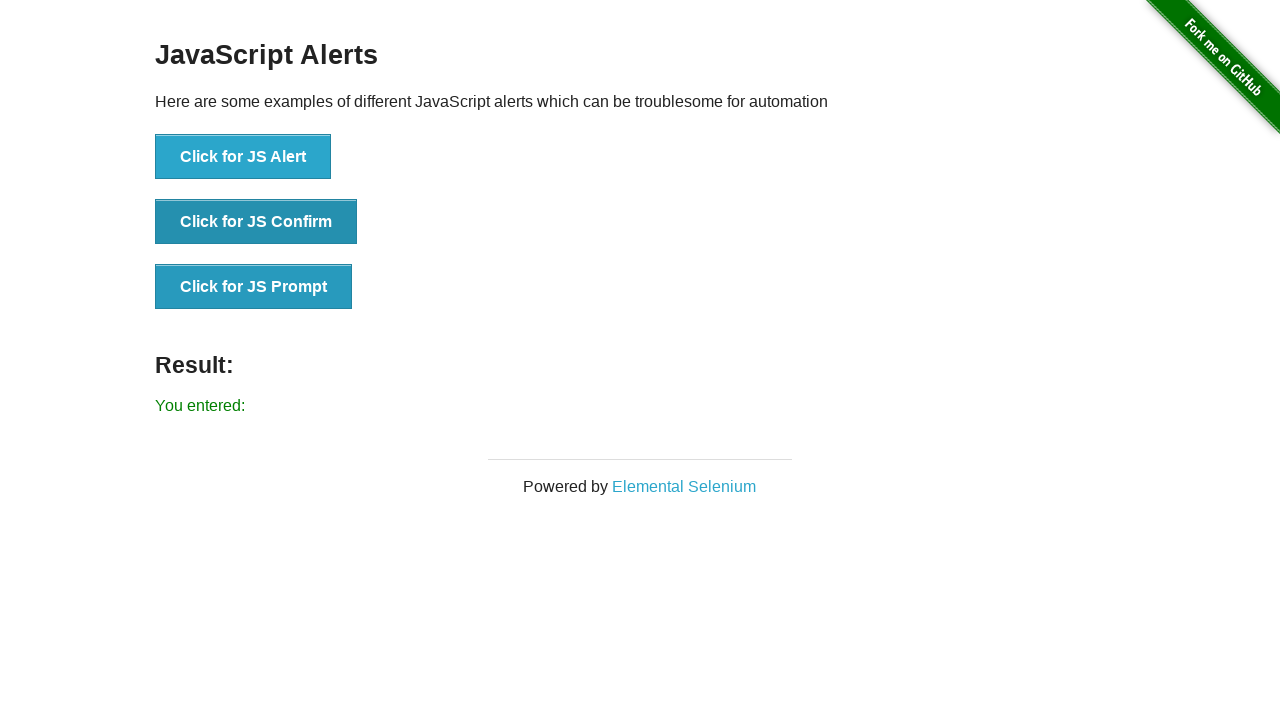

Result message appeared after entering text in JS Prompt
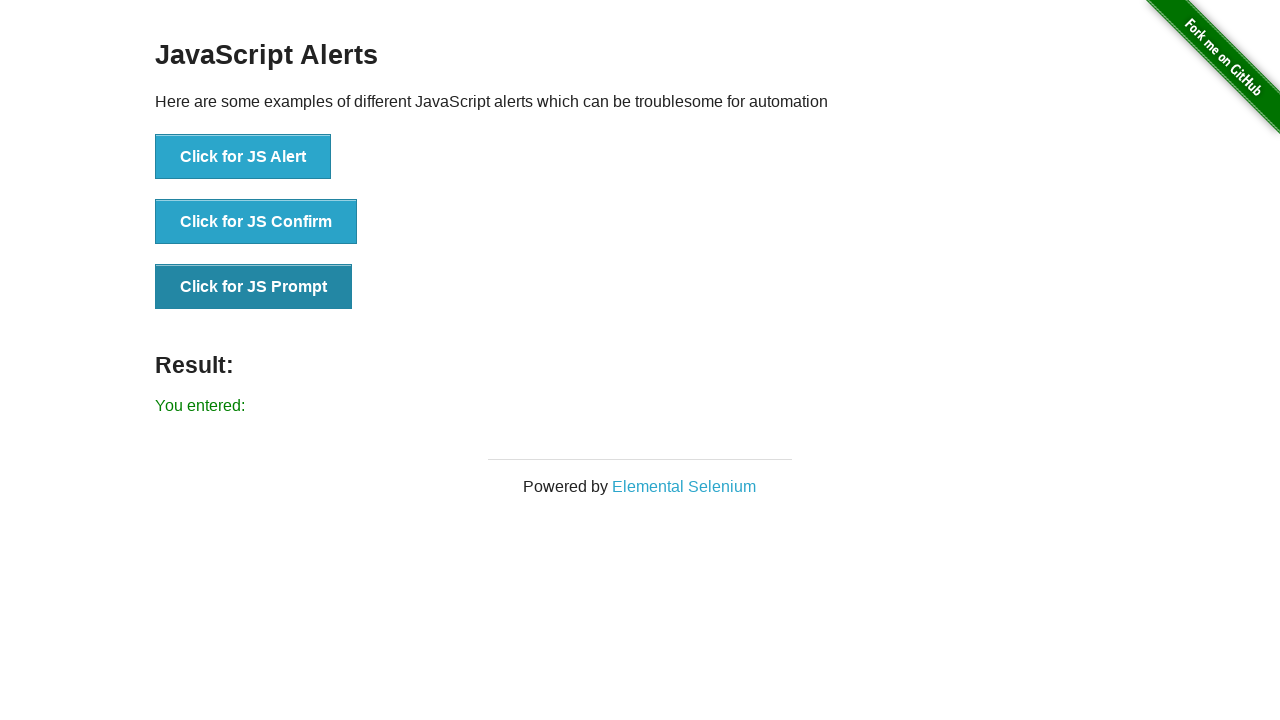

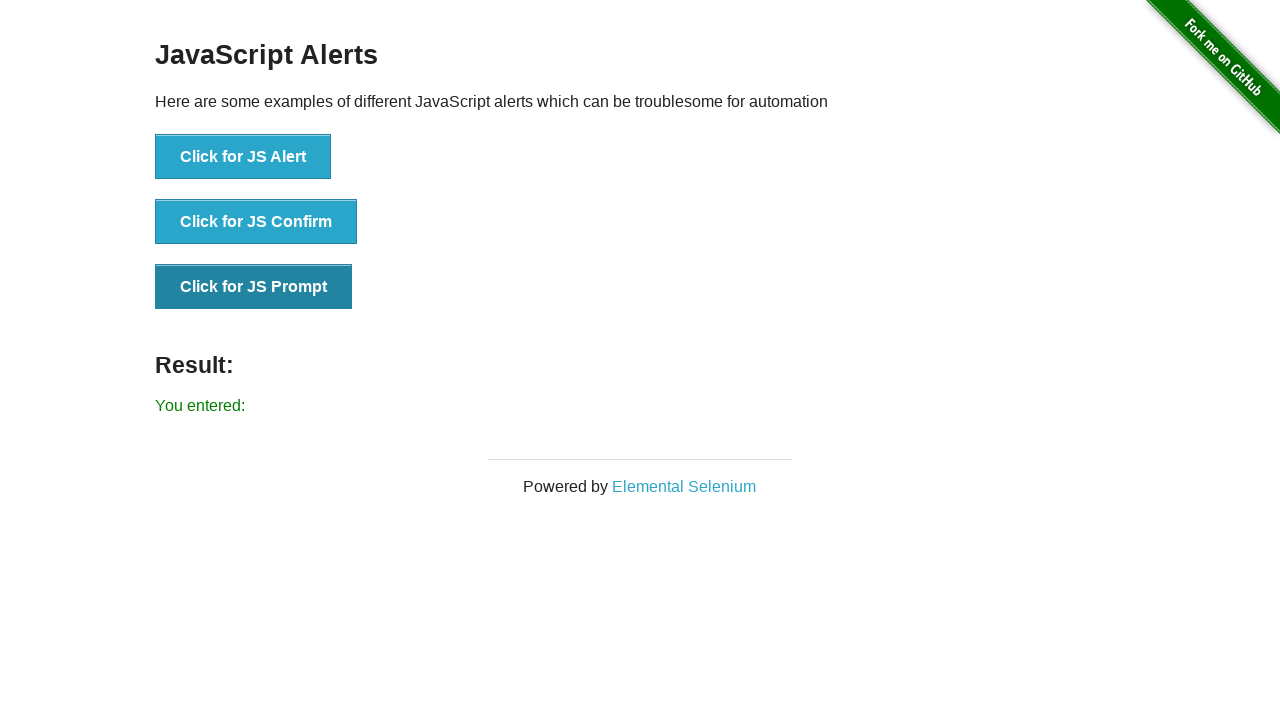